Verifies that the navbar is displayed on the home page

Starting URL: https://famcare.app/

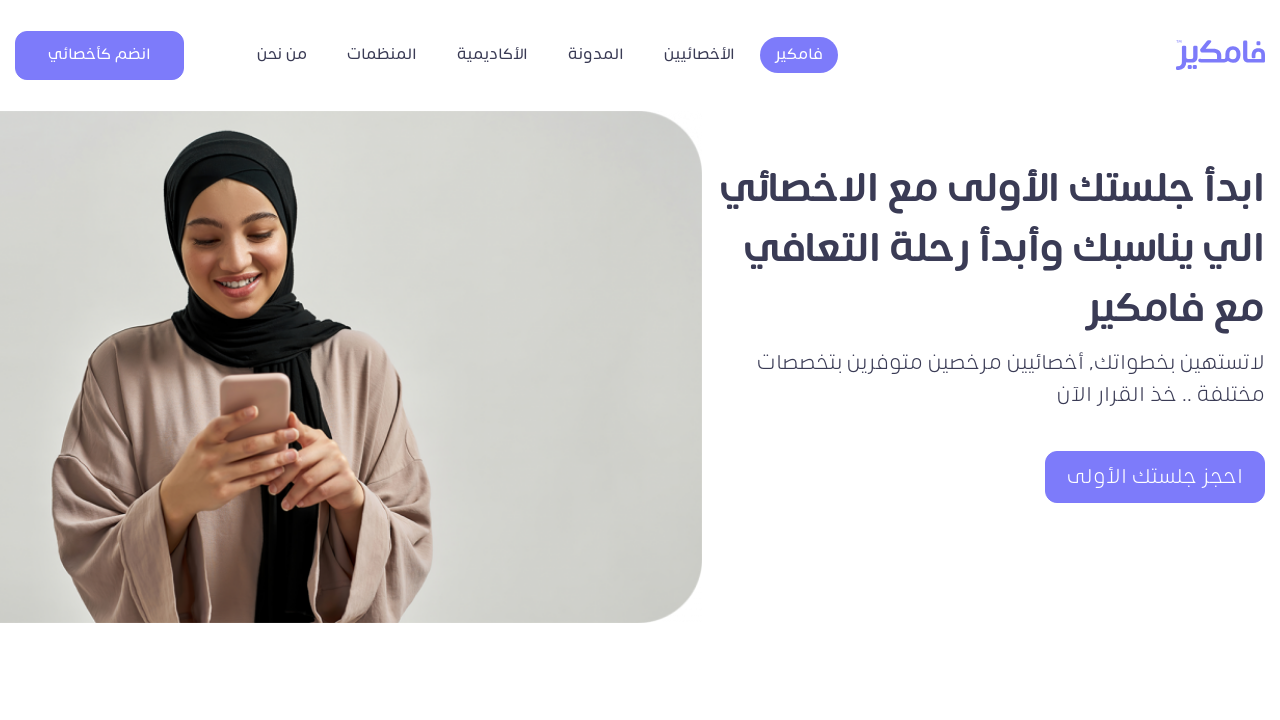

Navigated to https://famcare.app/ home page
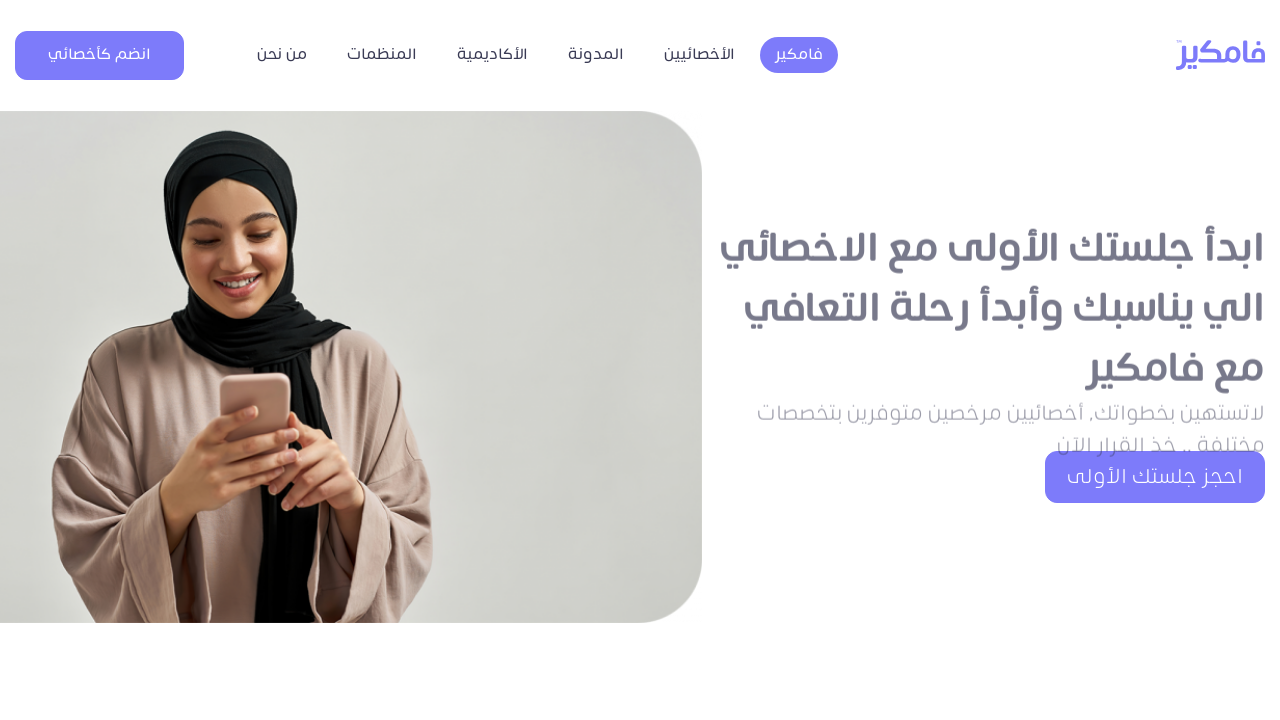

Located navbar element with id 'navbarContent'
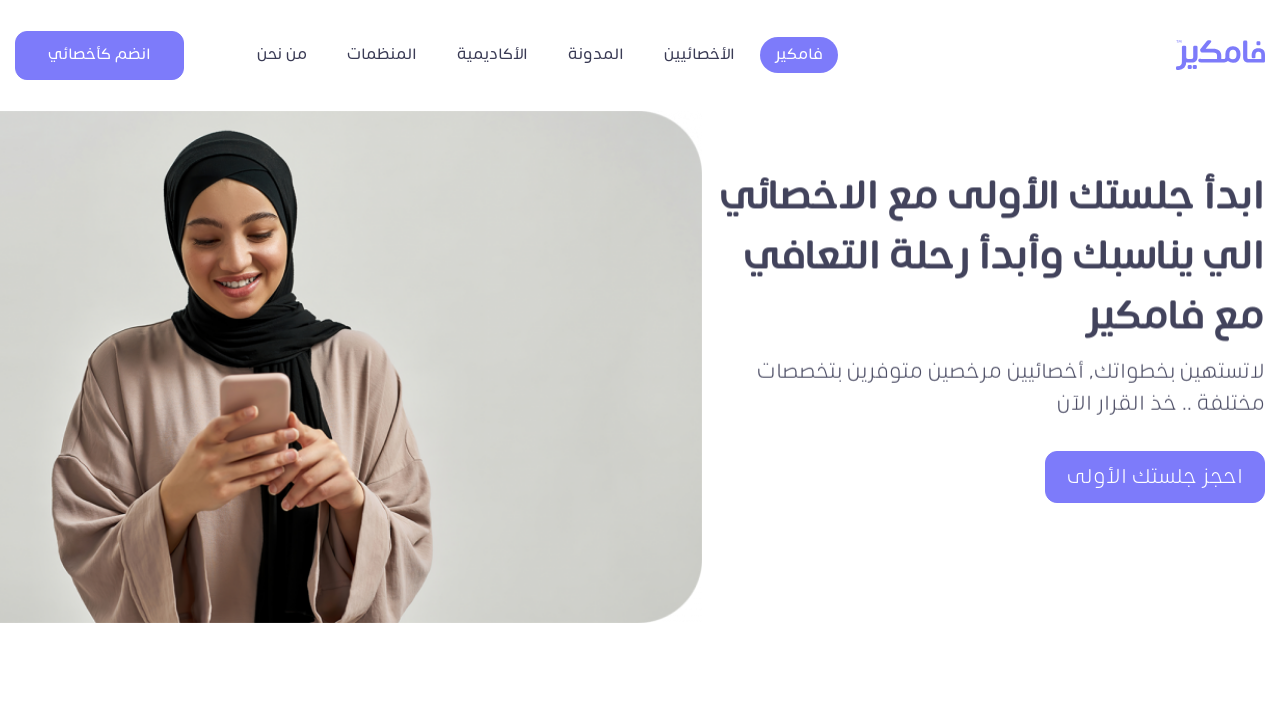

Verified that navbar is displayed on the home page
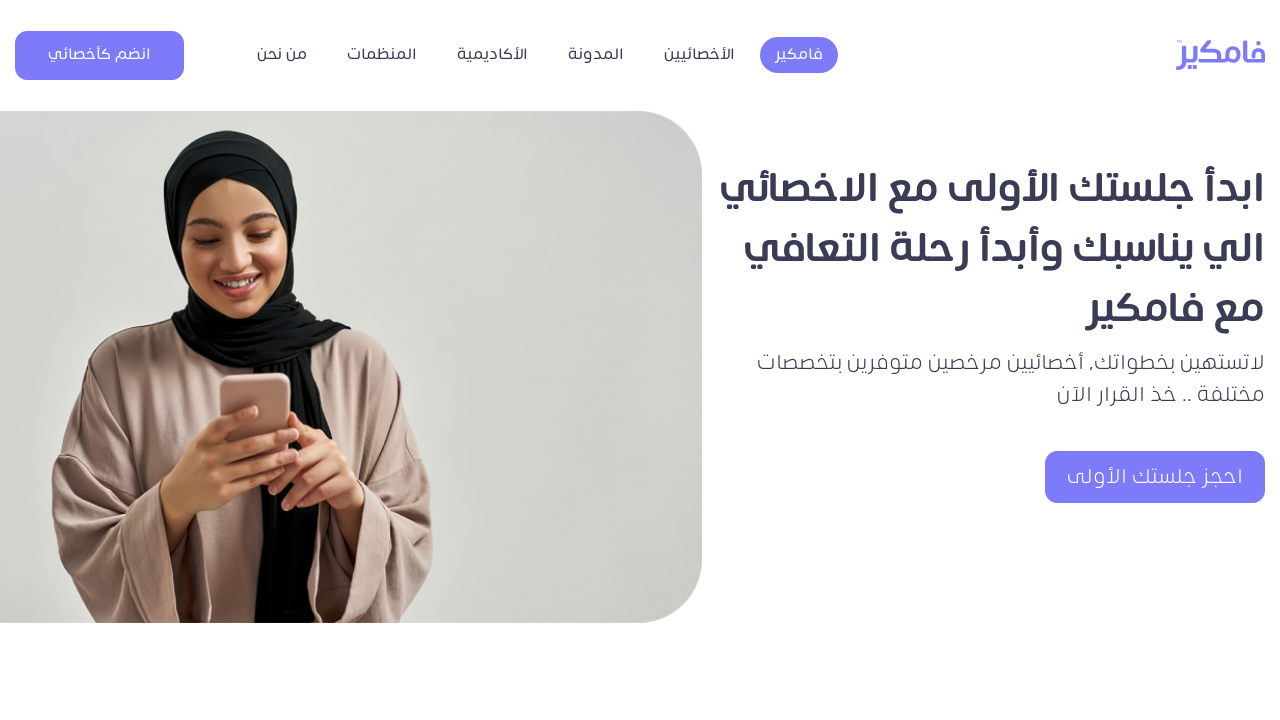

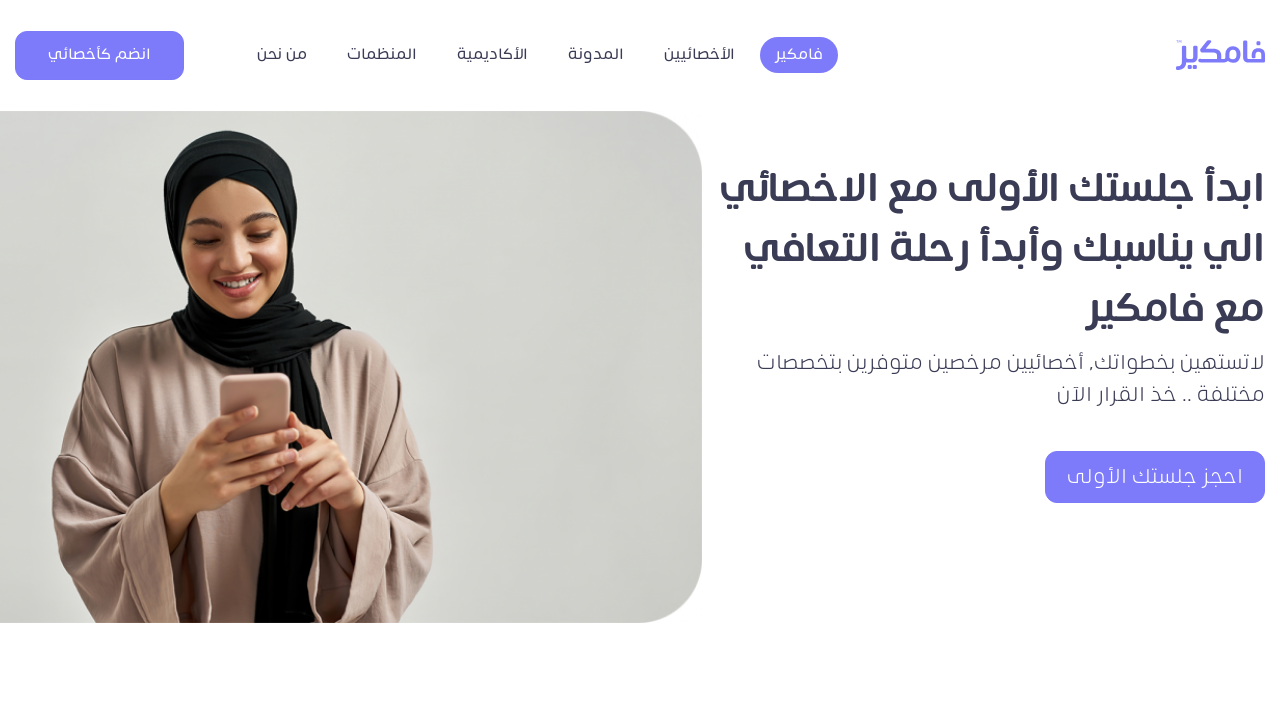